Tests clicking the Author section link and verifying navigation to sandbox/start page

Starting URL: https://habr.com/en/

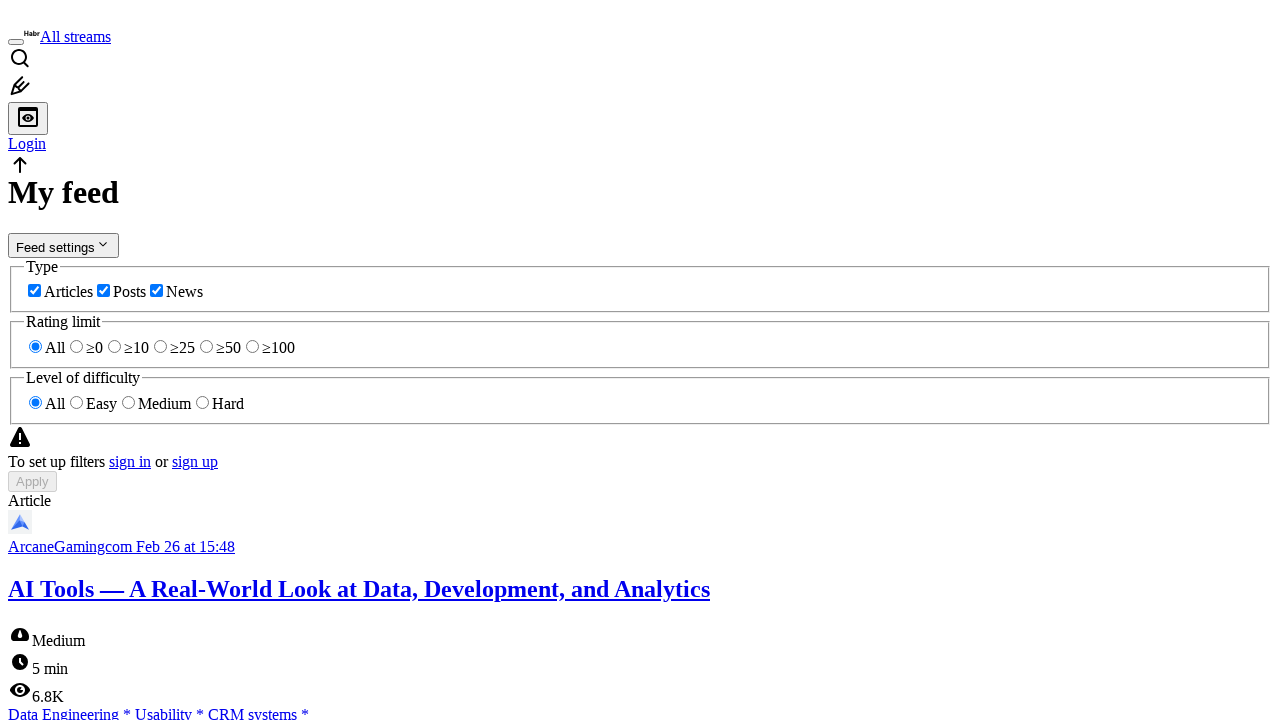

Clicked Author section link at (20, 86) on a:has-text('Author'), [href*='sandbox/start']
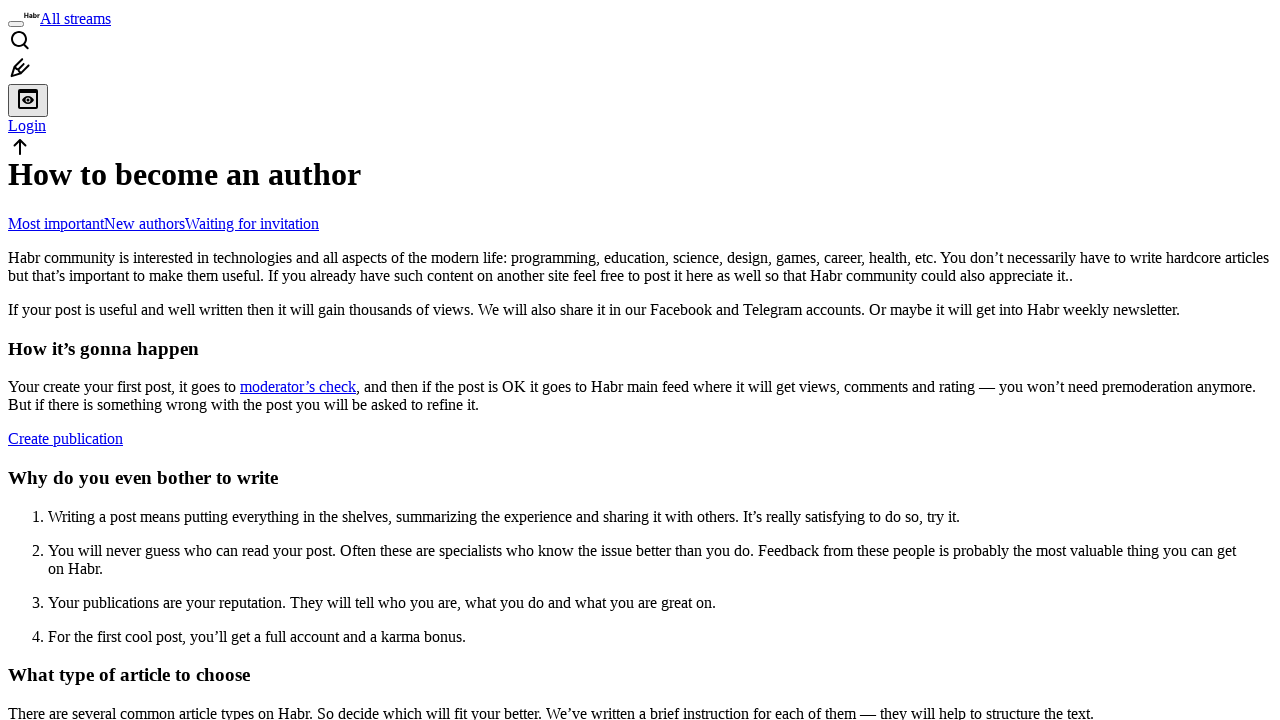

Navigated to sandbox/start page
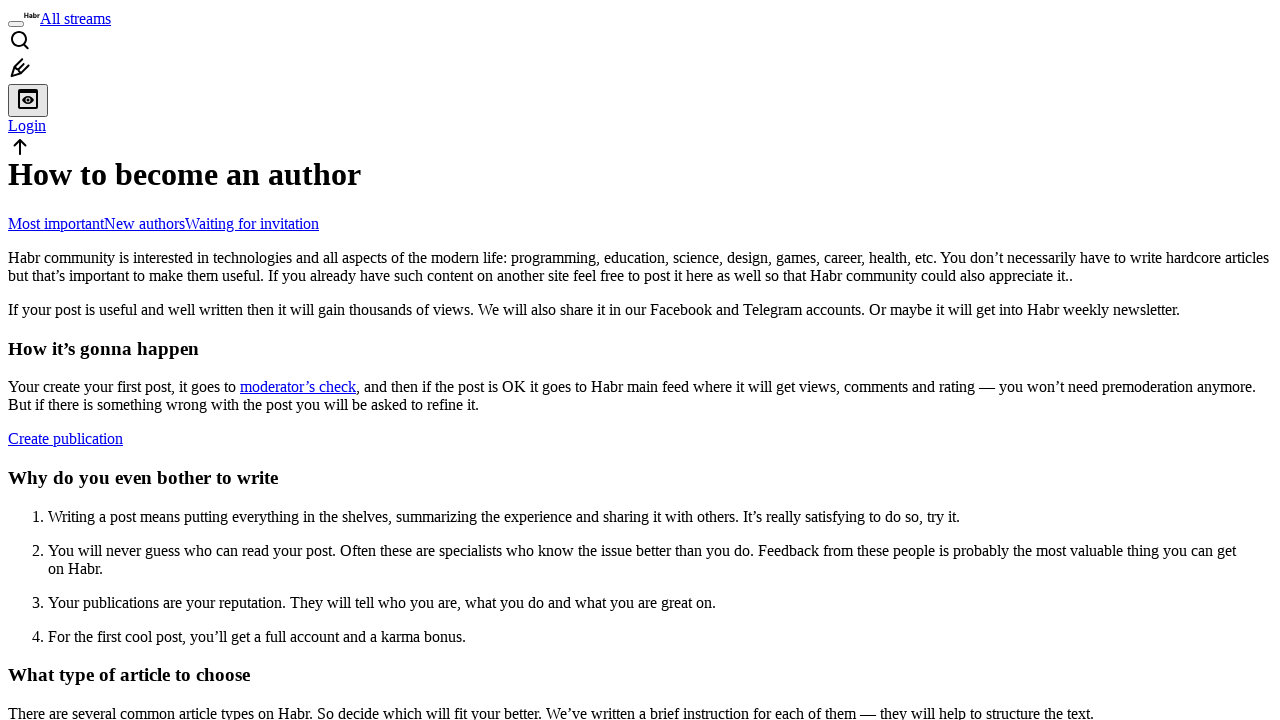

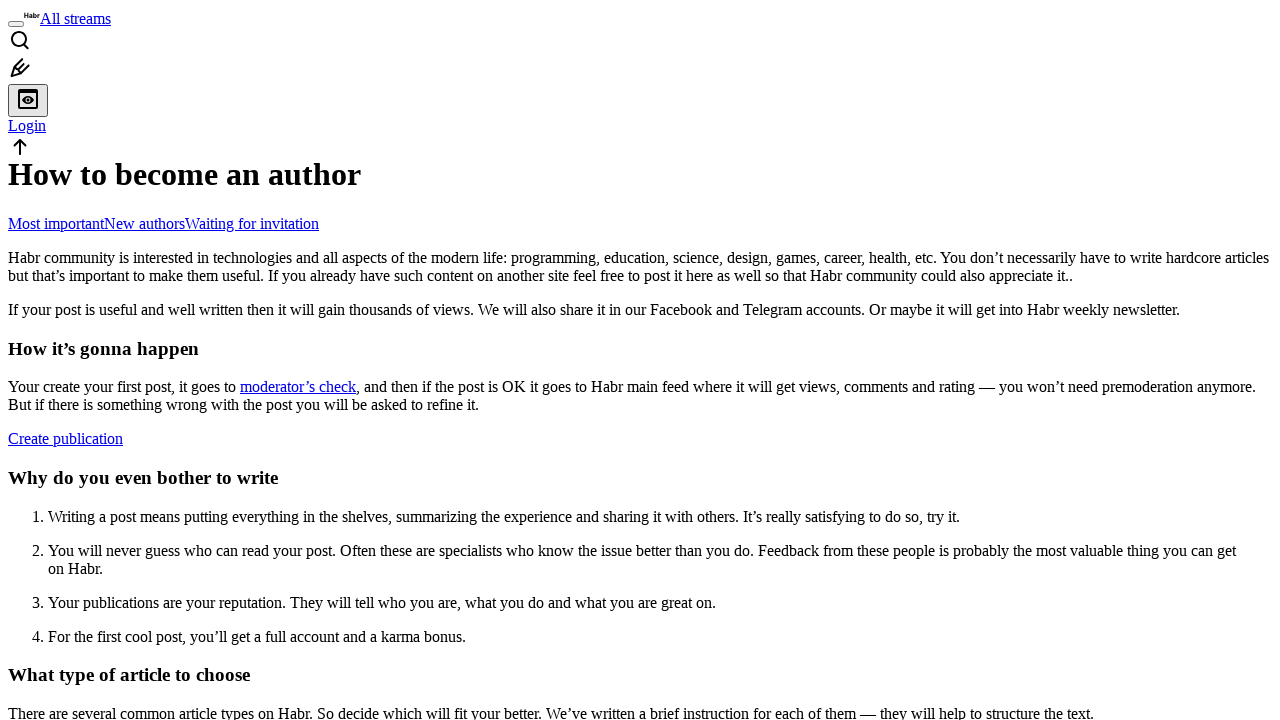